Tests form validation by filling out multiple form fields, submitting the form, and verifying that field validation colors are correctly applied (red for empty zip code, green for filled fields)

Starting URL: https://bonigarcia.dev/selenium-webdriver-java/data-types.html

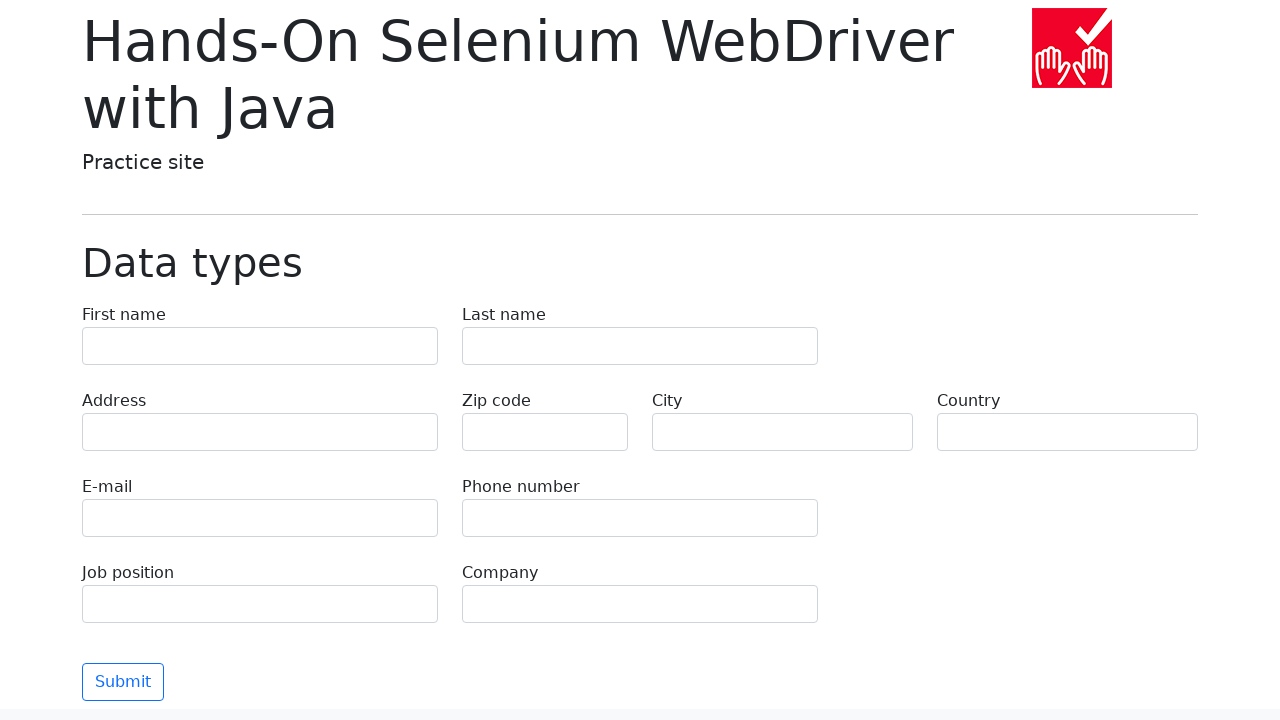

Filled first name field with 'Иван' on input[name='first-name']
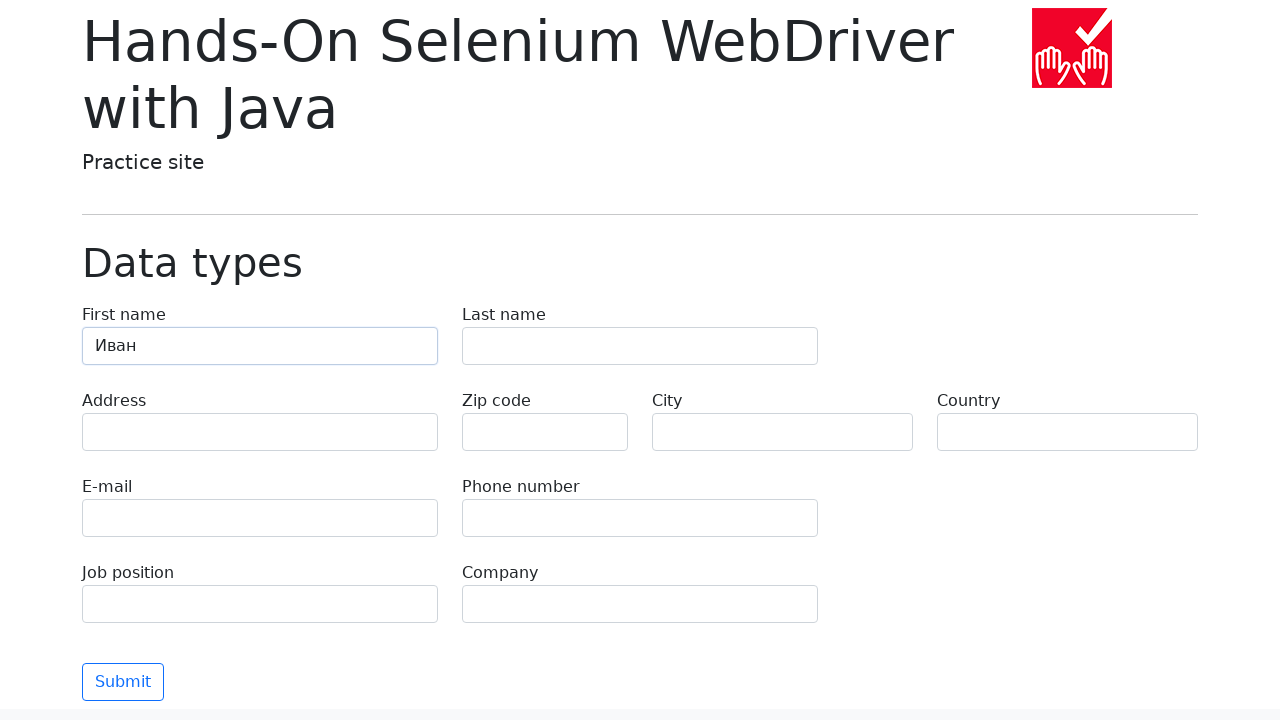

Filled last name field with 'Петров' on input[name='last-name']
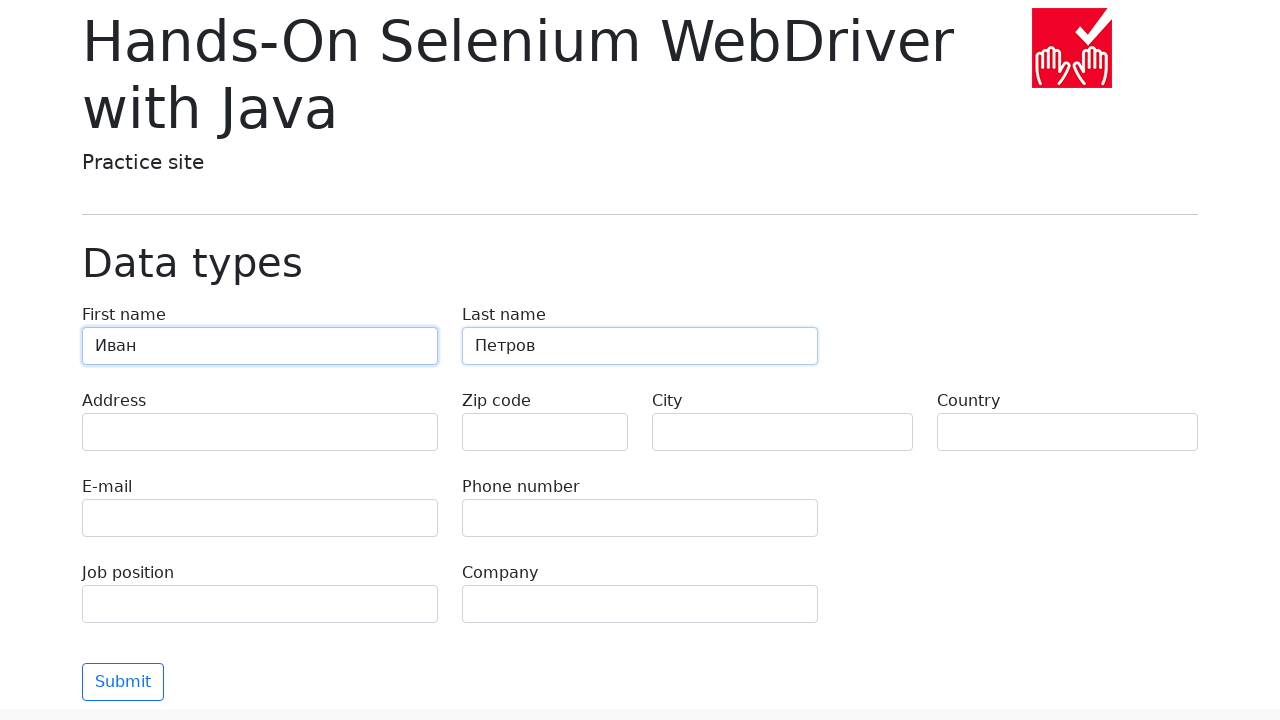

Filled address field with 'Ленина, 55-3' on input[name='address']
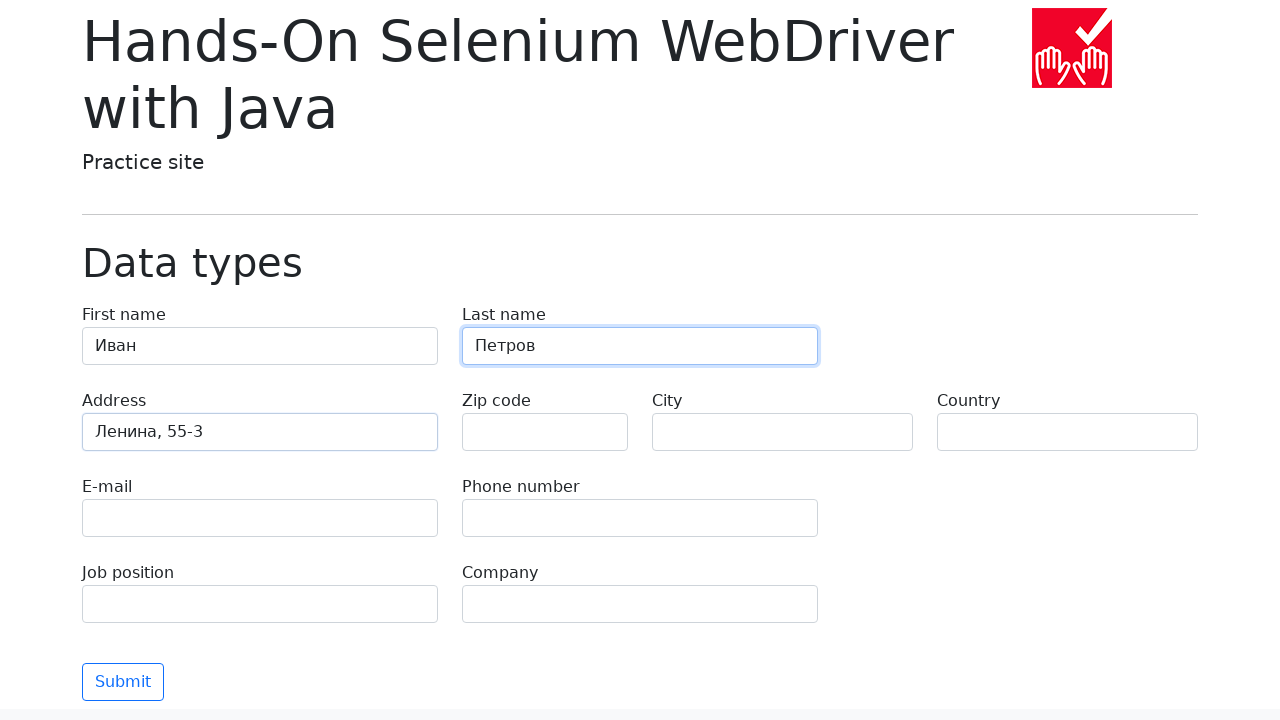

Filled email field with 'test@skypro.com' on input[name='e-mail']
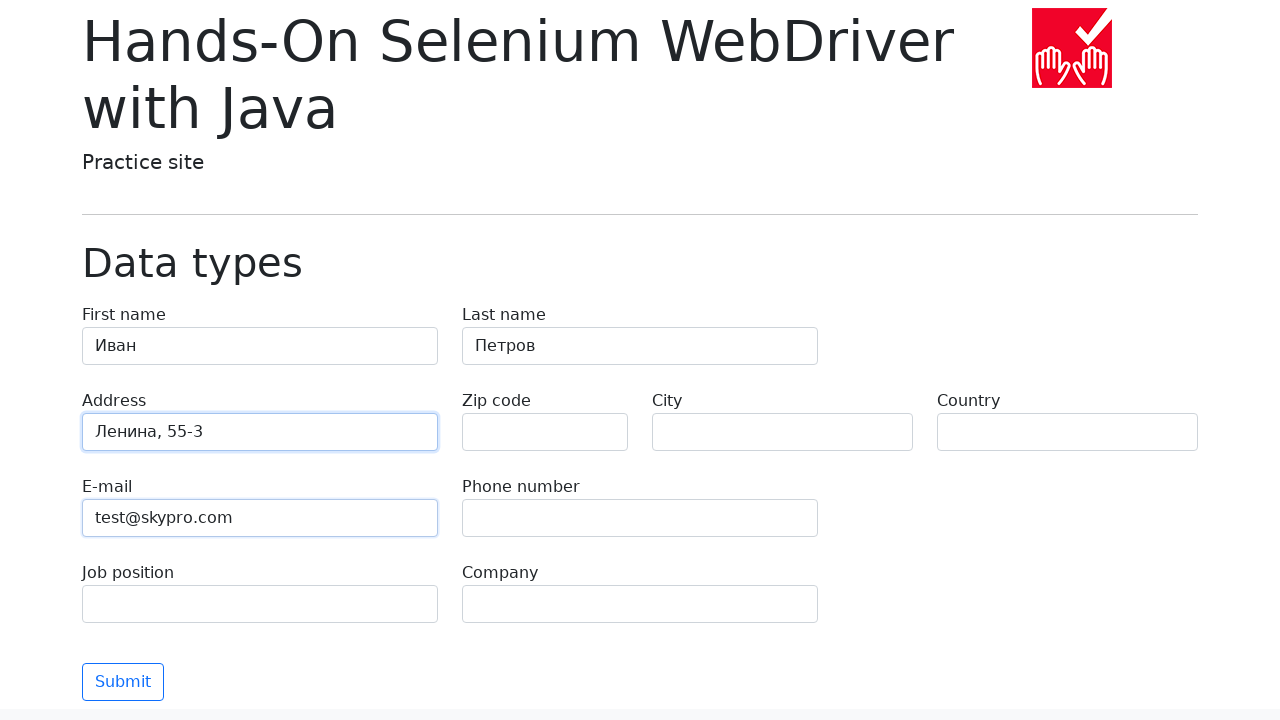

Filled phone field with '+7985899998787' on input[name='phone']
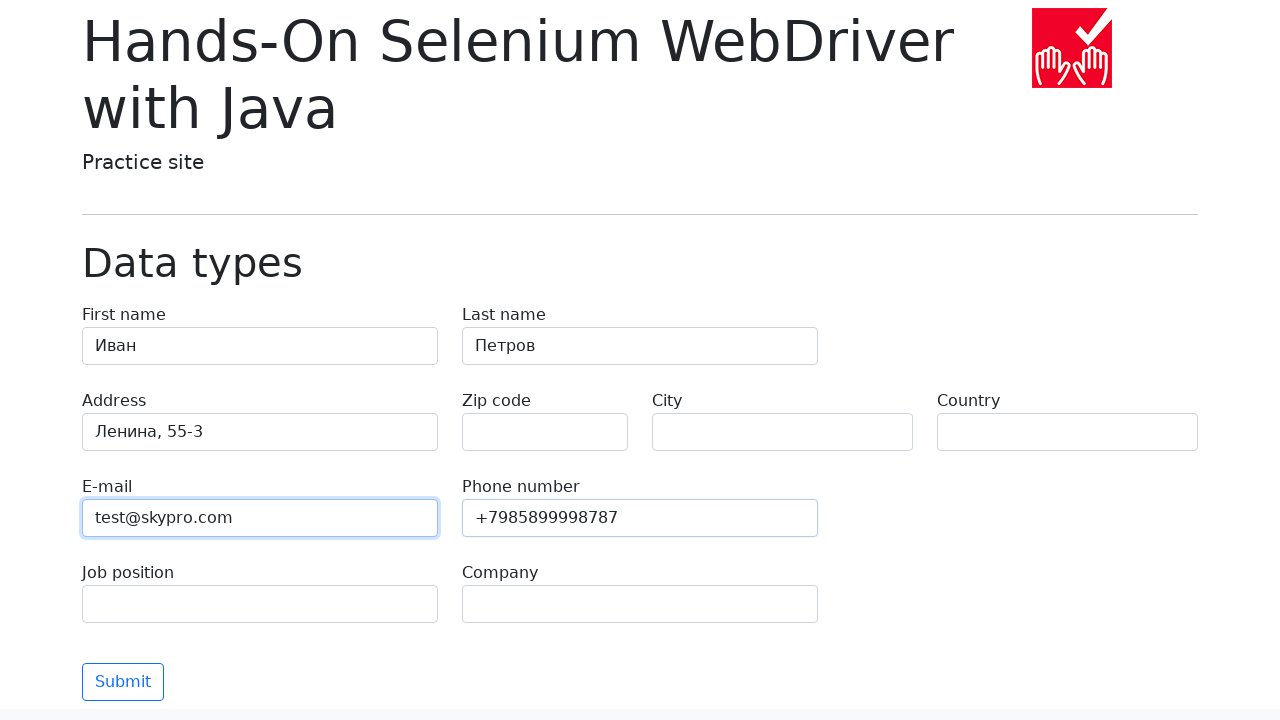

Filled city field with 'Москва' on input[name='city']
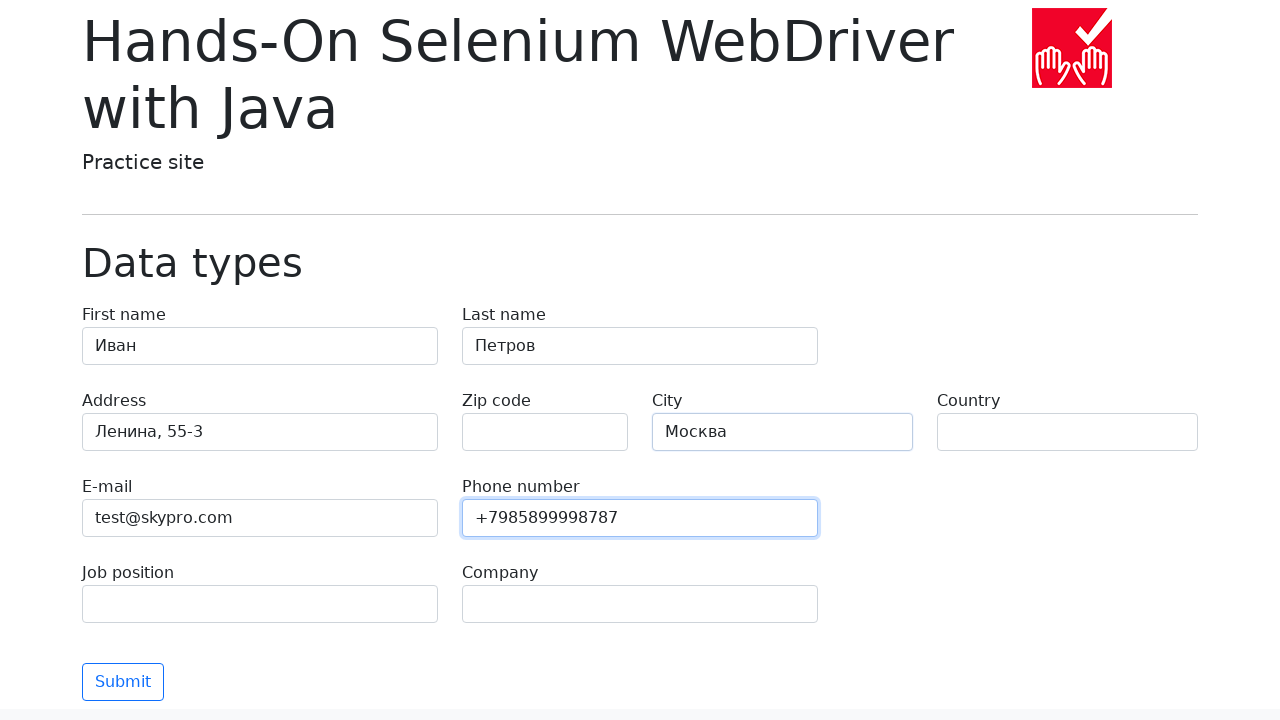

Filled country field with 'Россия' on input[name='country']
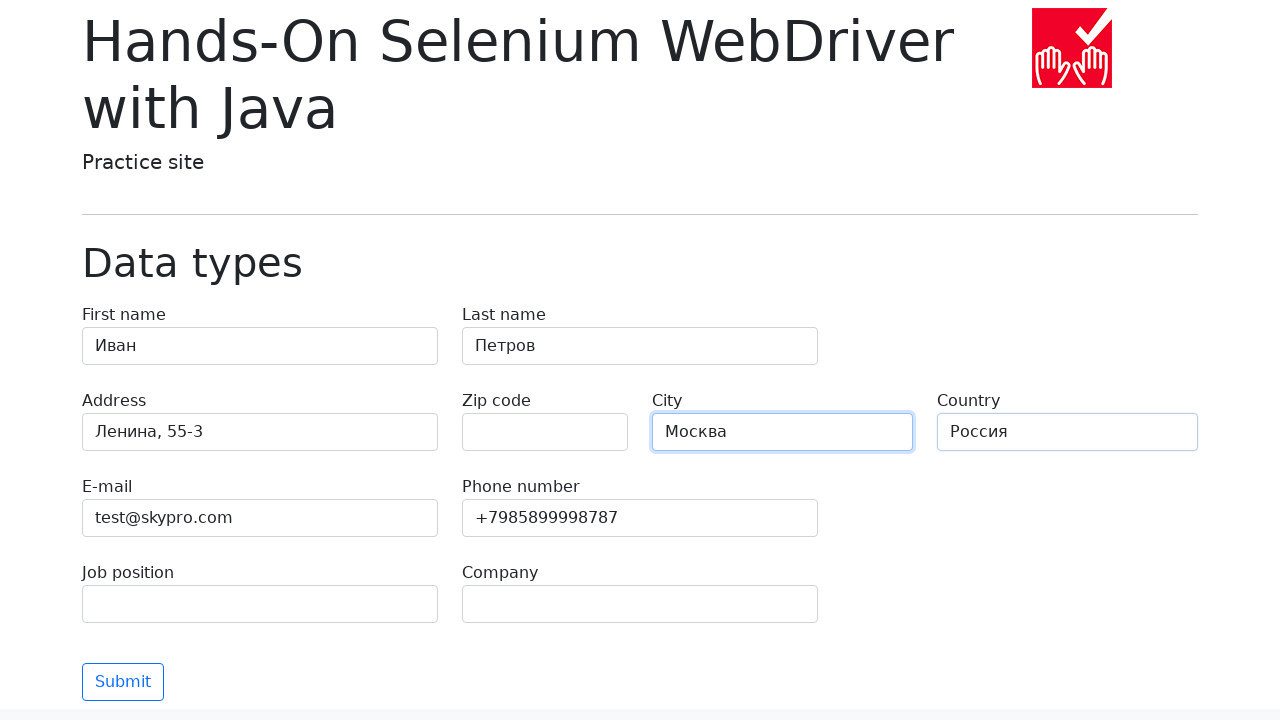

Filled job position field with 'QA' on input[name='job-position']
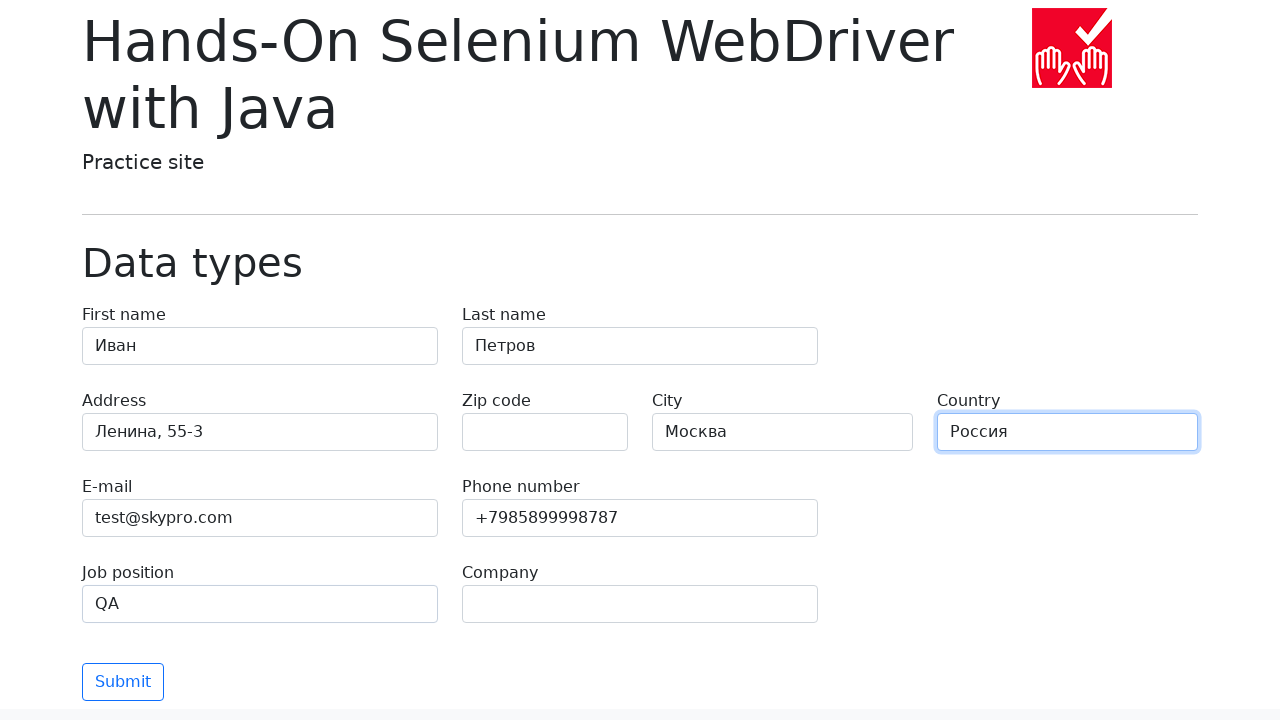

Filled company field with 'SkyPro' on input[name='company']
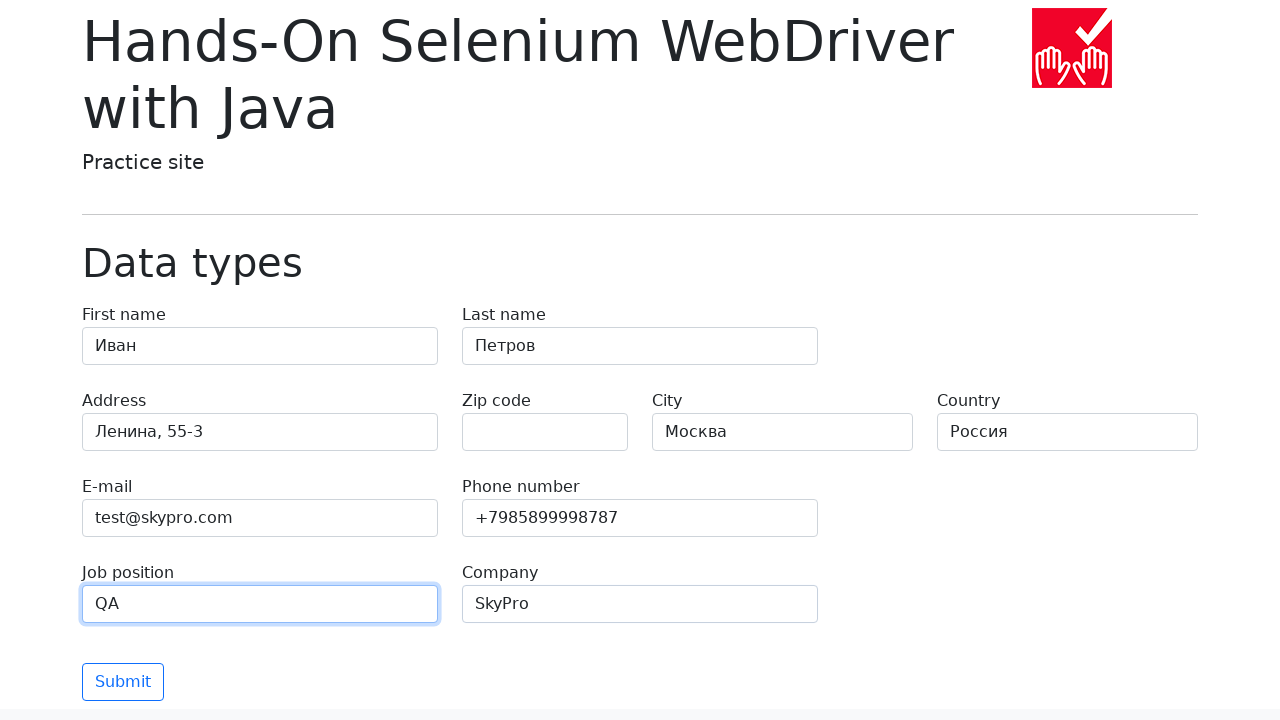

Clicked submit button to submit the form at (123, 682) on .btn.btn-outline-primary.mt-3
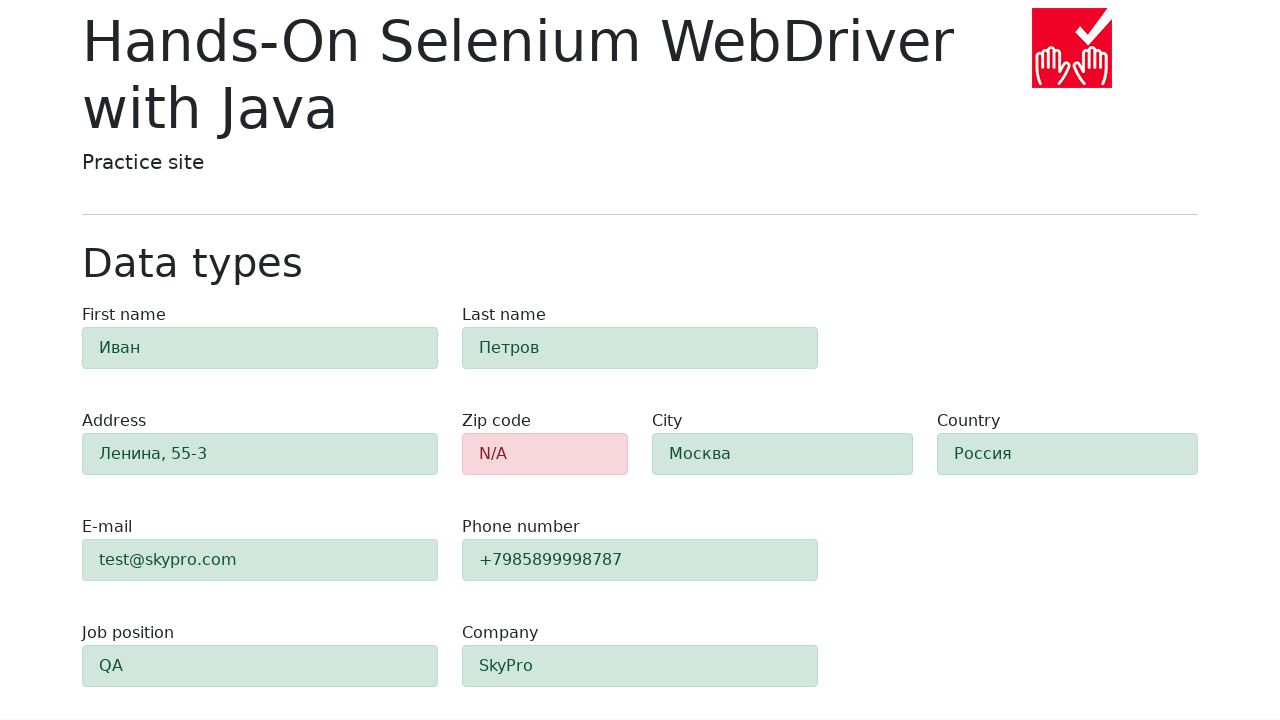

Waited 1 second for form validation to complete
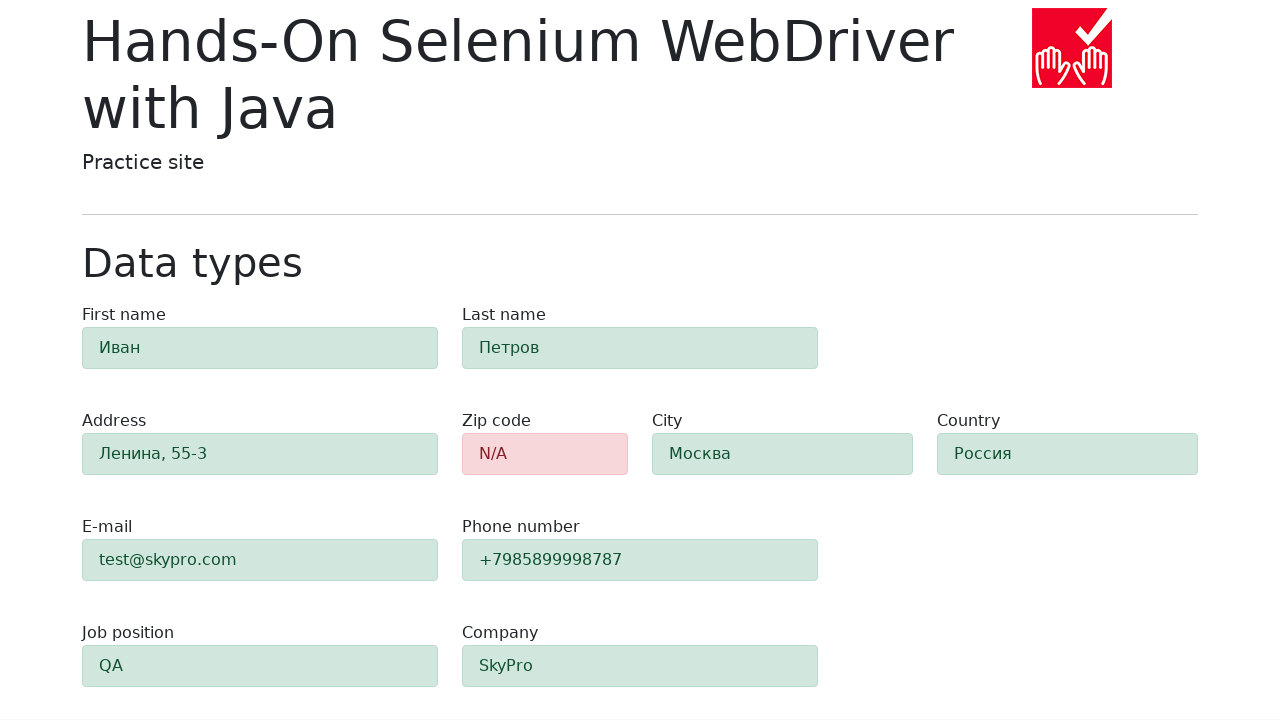

Verified zip code field is visible (should have red error styling)
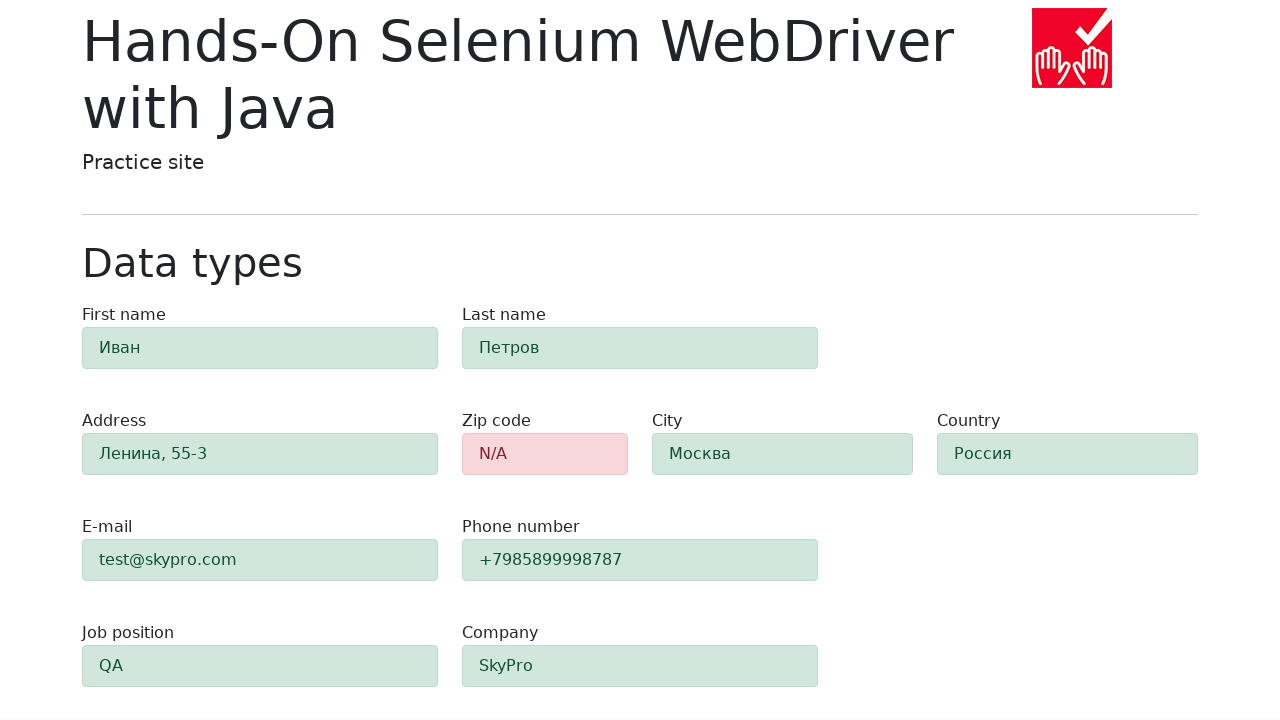

Verified first name field is visible with green success styling
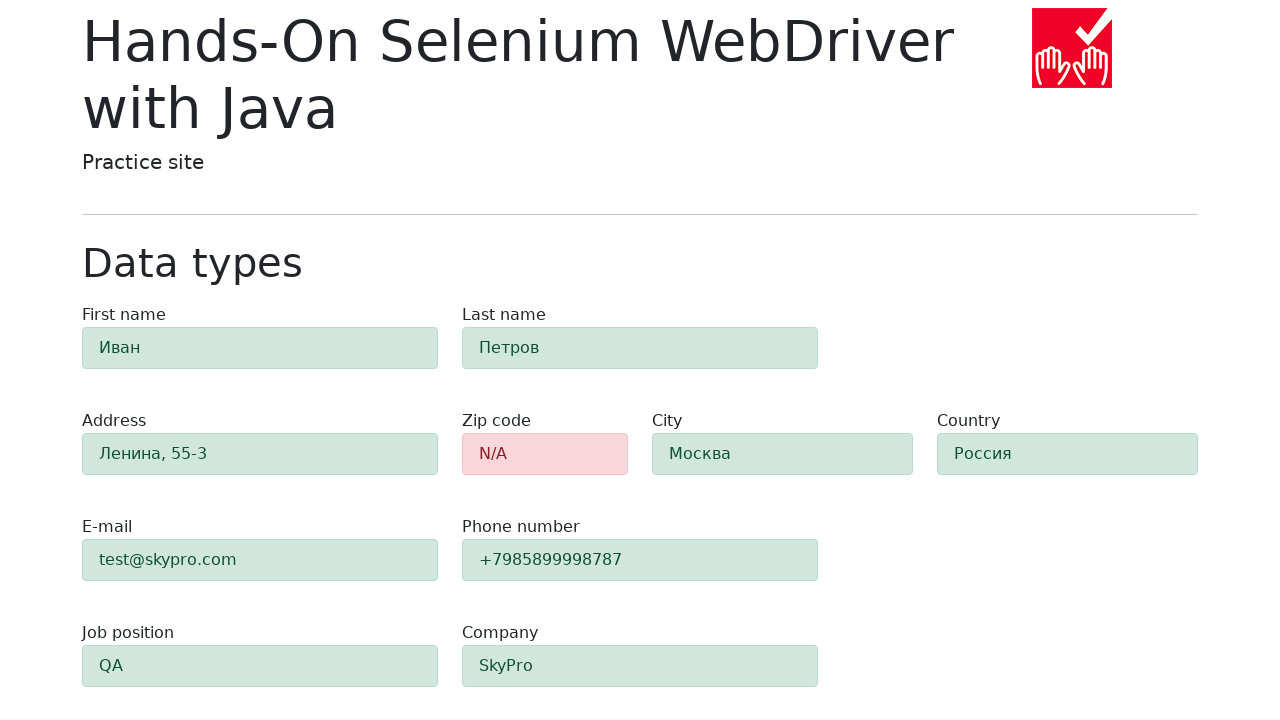

Verified last name field is visible with green success styling
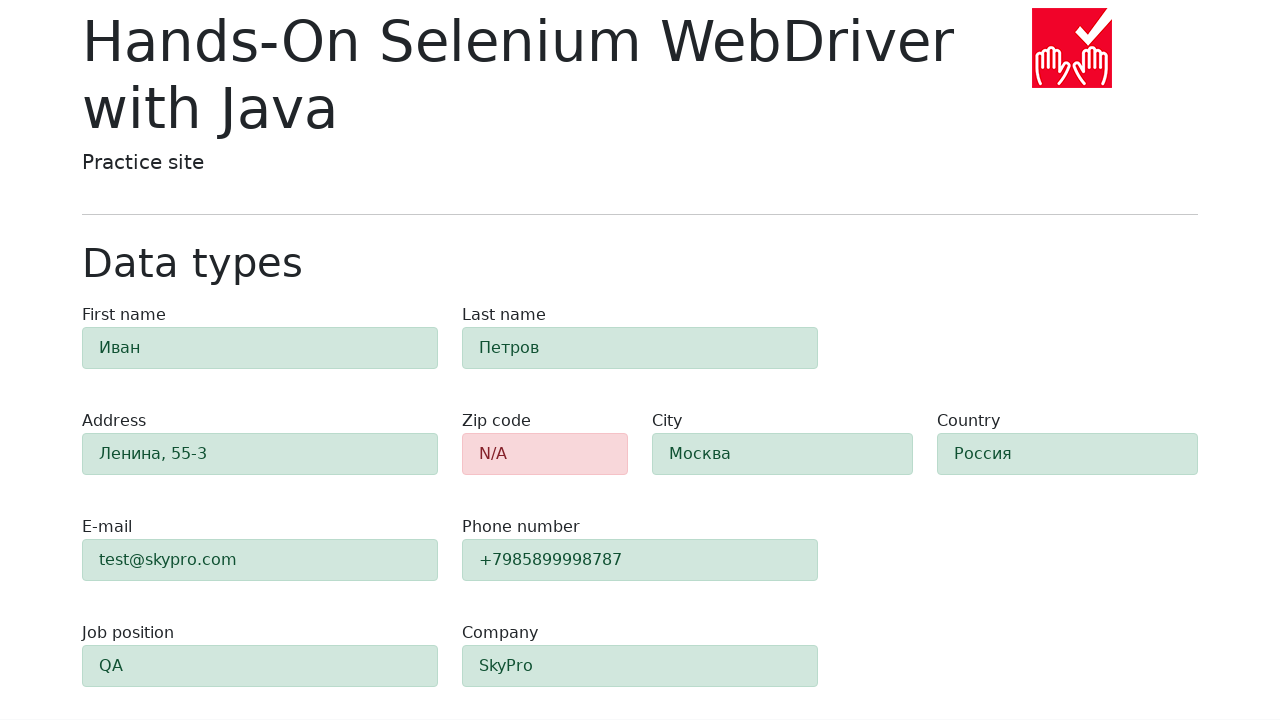

Verified address field is visible with green success styling
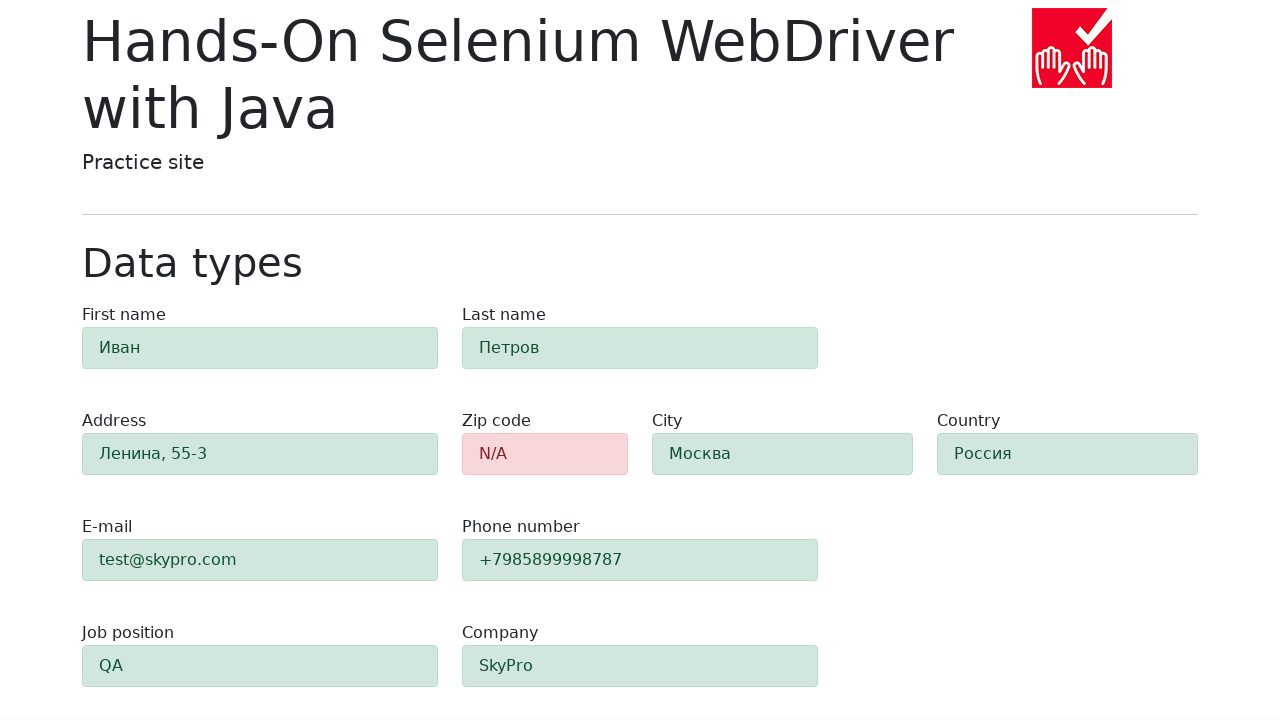

Verified email field is visible with green success styling
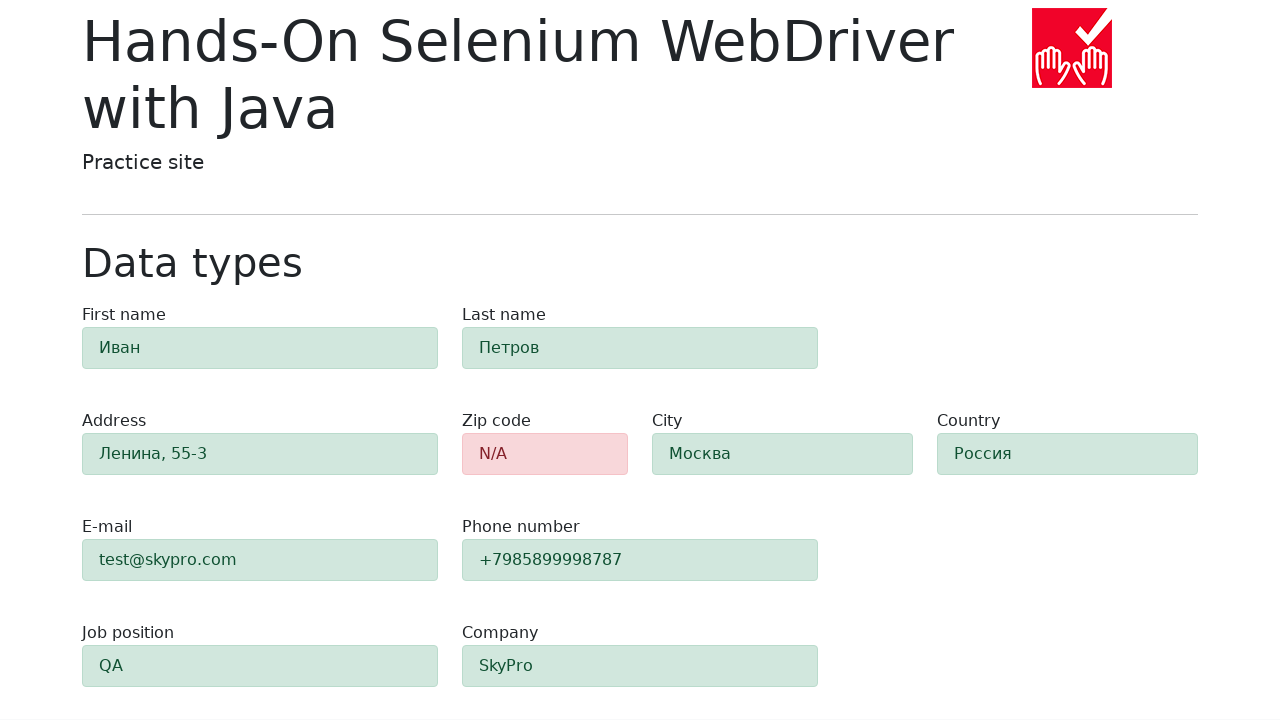

Verified phone field is visible with green success styling
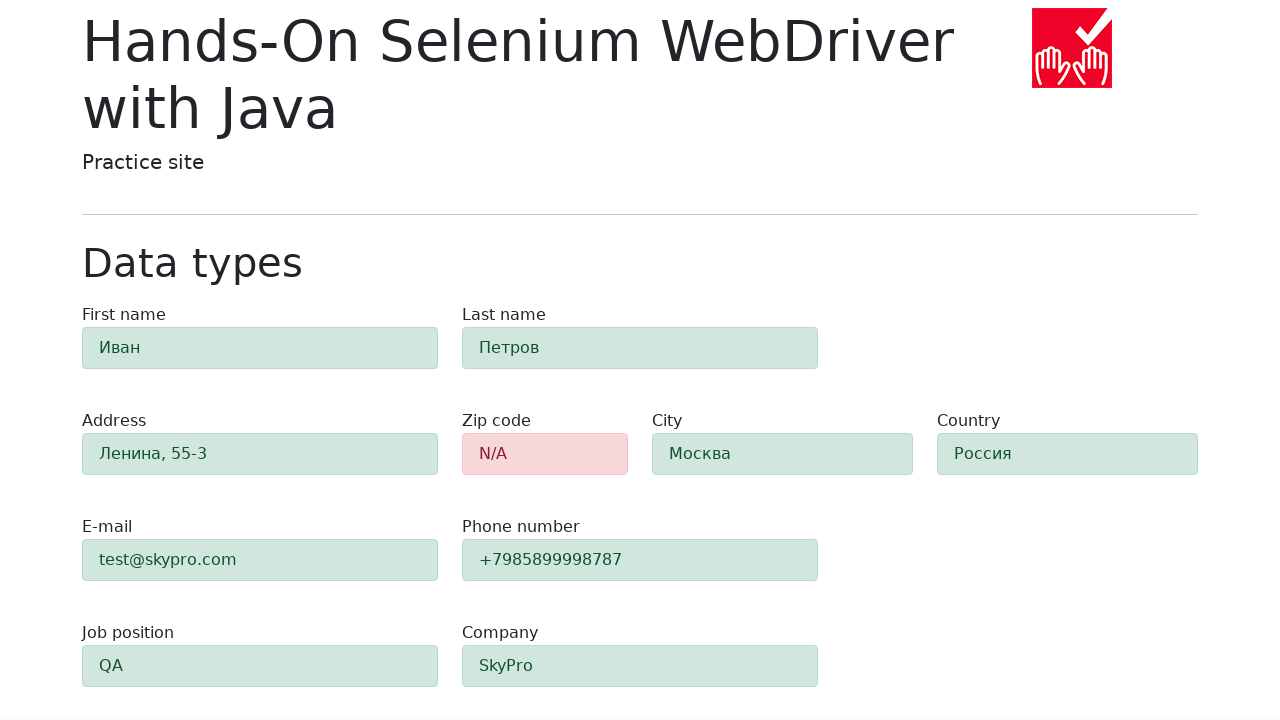

Verified city field is visible with green success styling
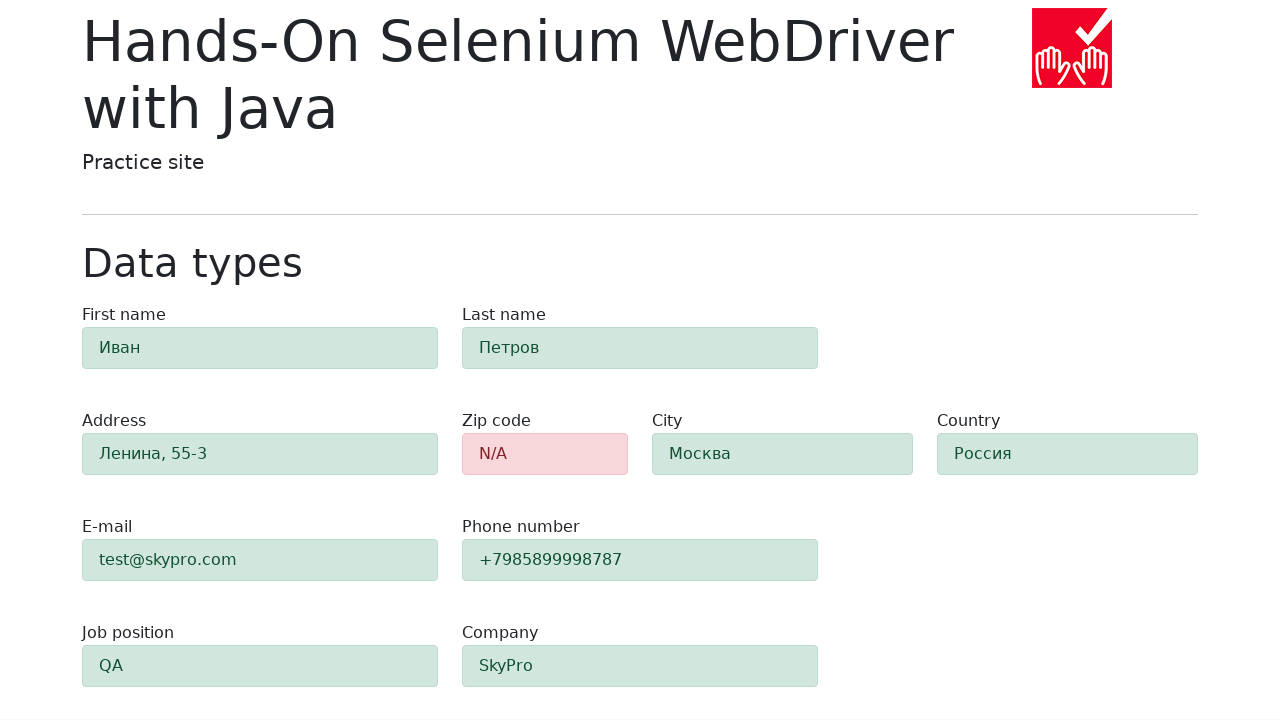

Verified country field is visible with green success styling
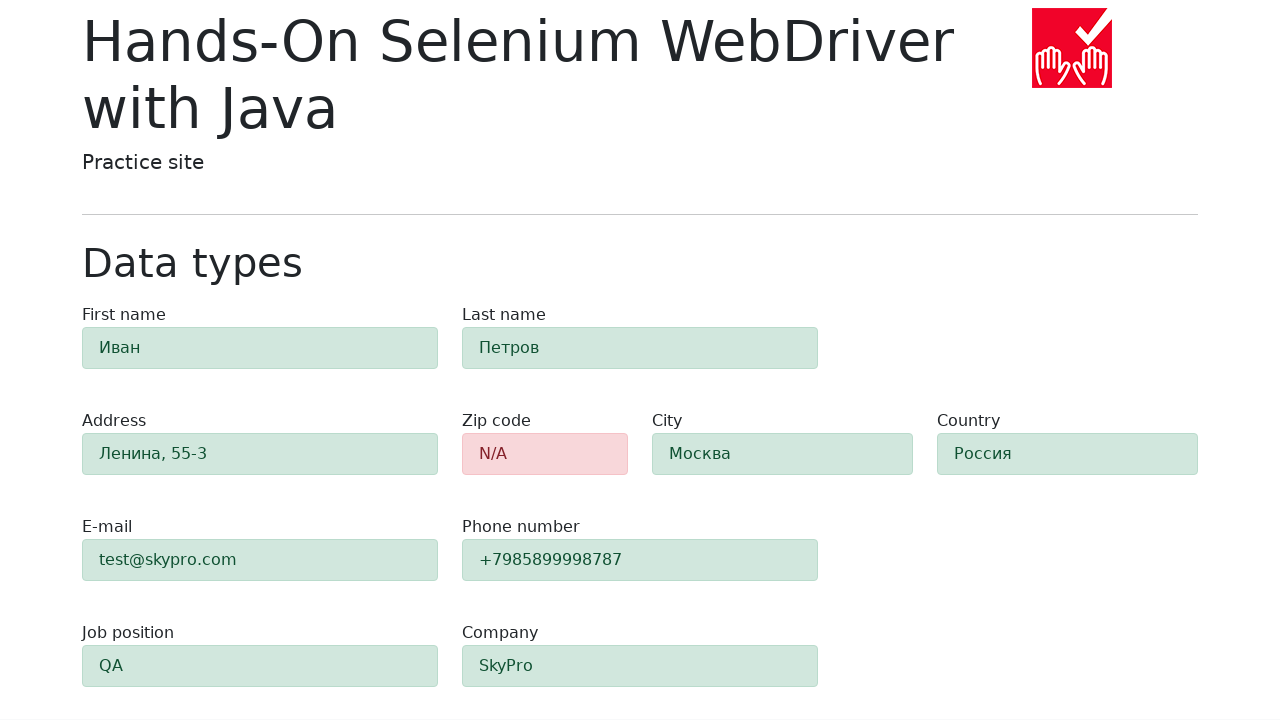

Verified job position field is visible with green success styling
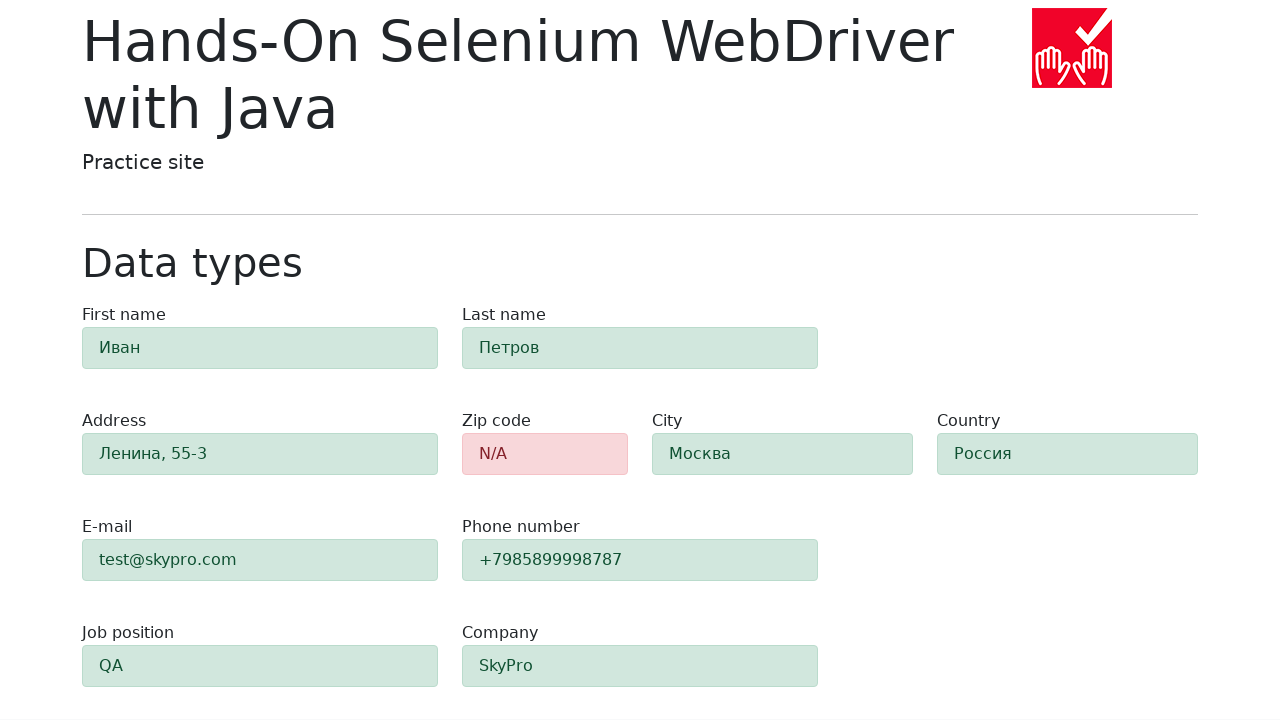

Verified company field is visible with green success styling
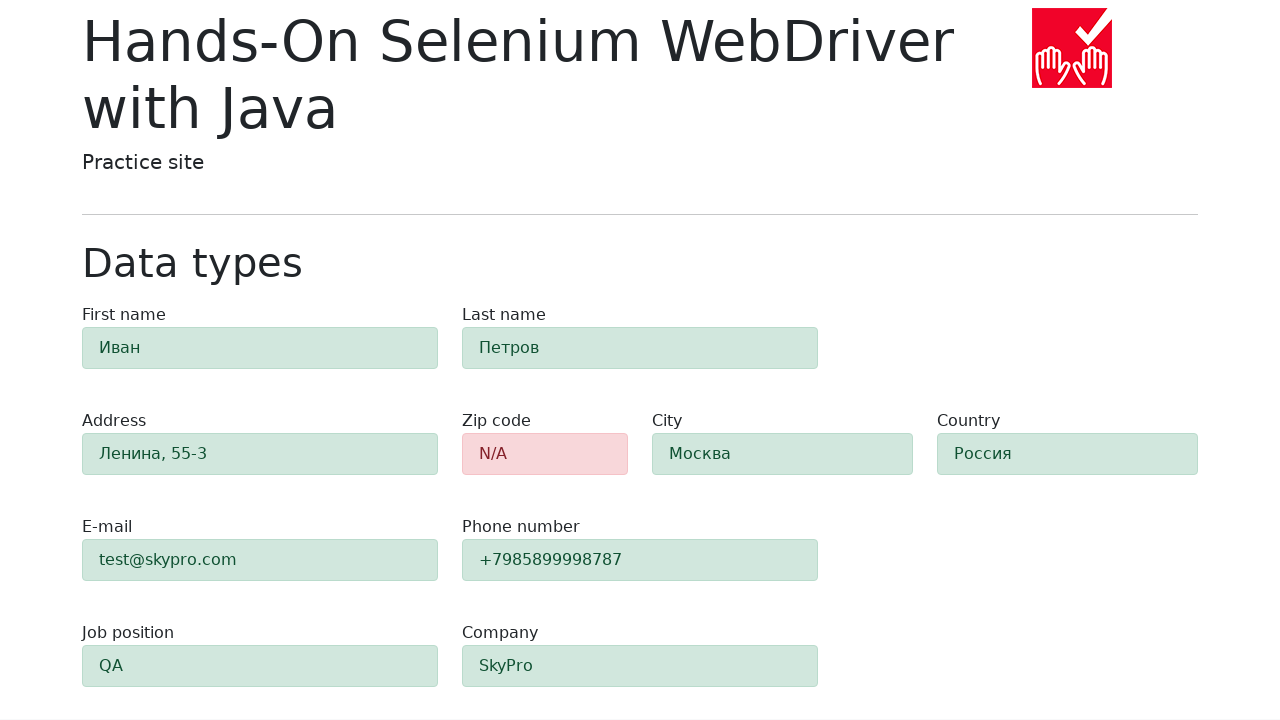

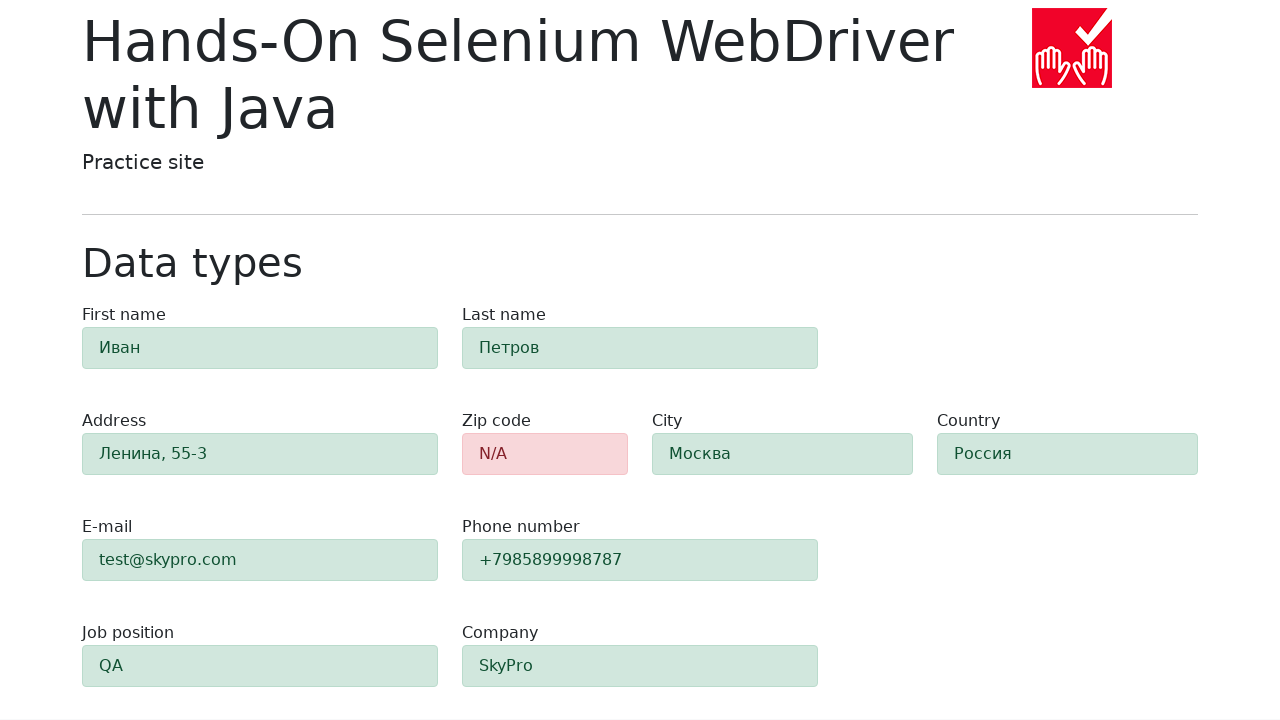